Tests page scrolling functionality by scrolling to the bottom of the page and then back to the top

Starting URL: https://cursoautomacao.netlify.app/desafios

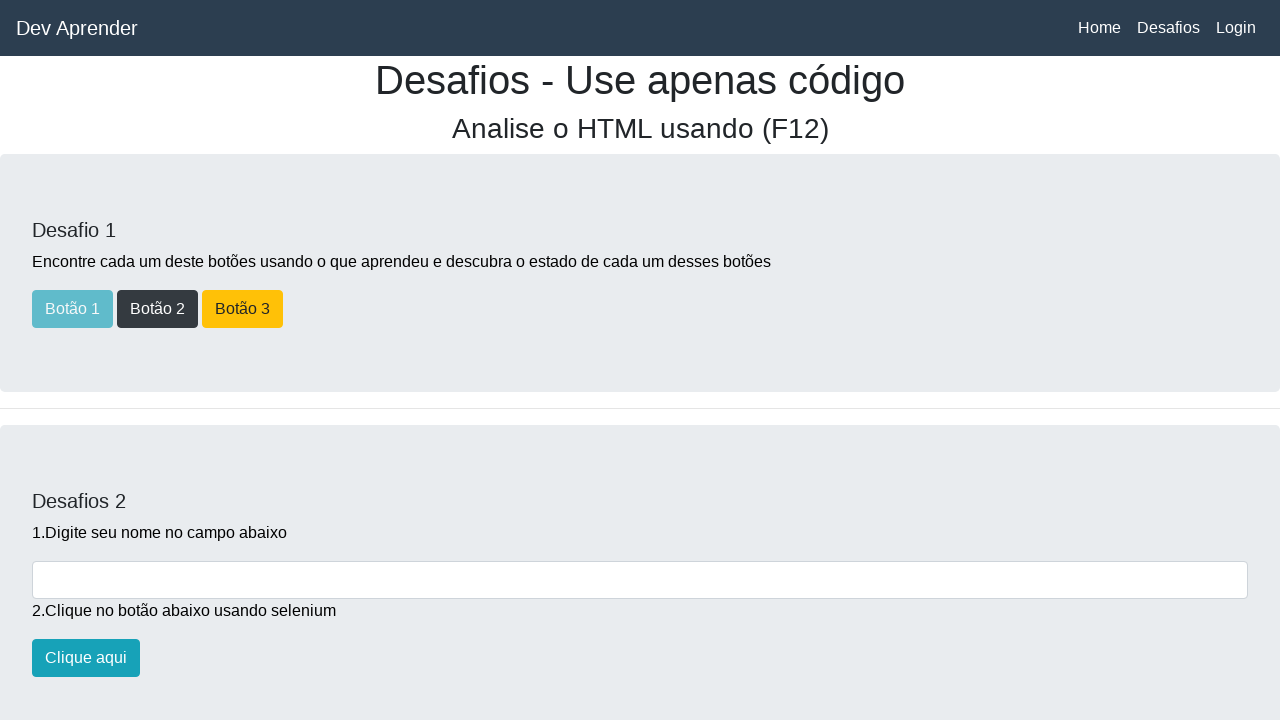

Scrolled to the bottom of the page
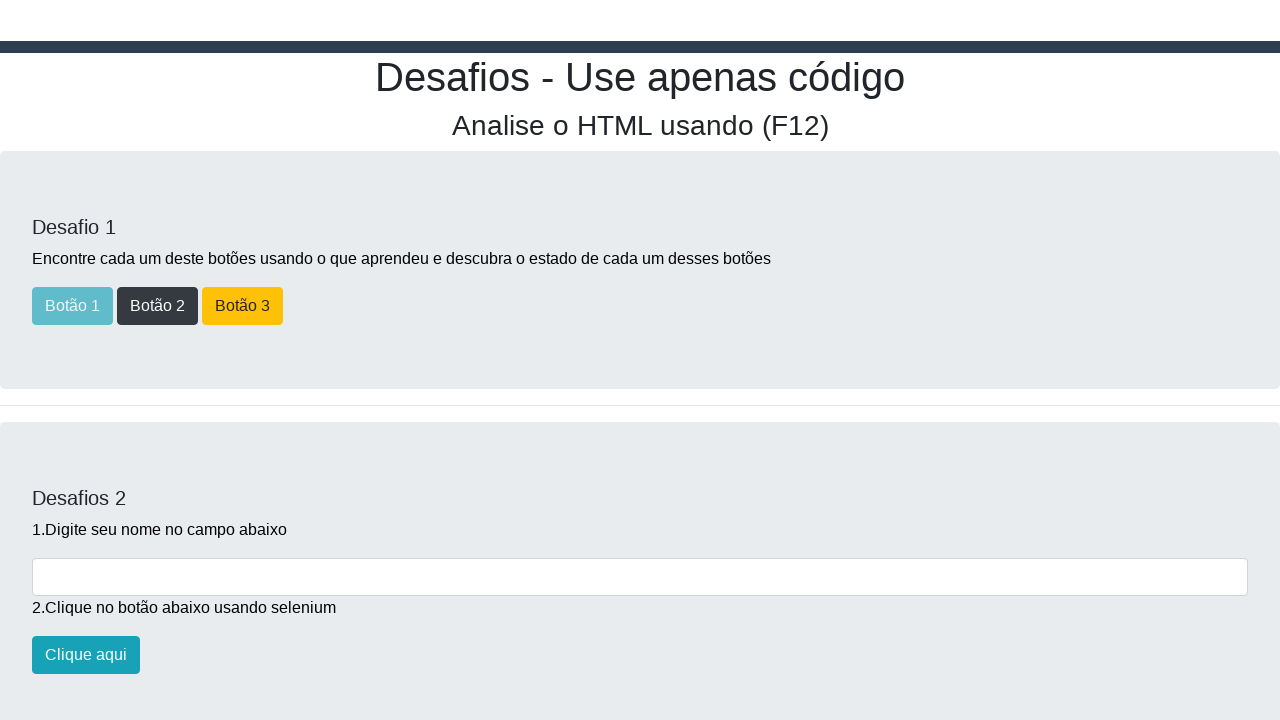

Waited 1 second for scroll animation to complete
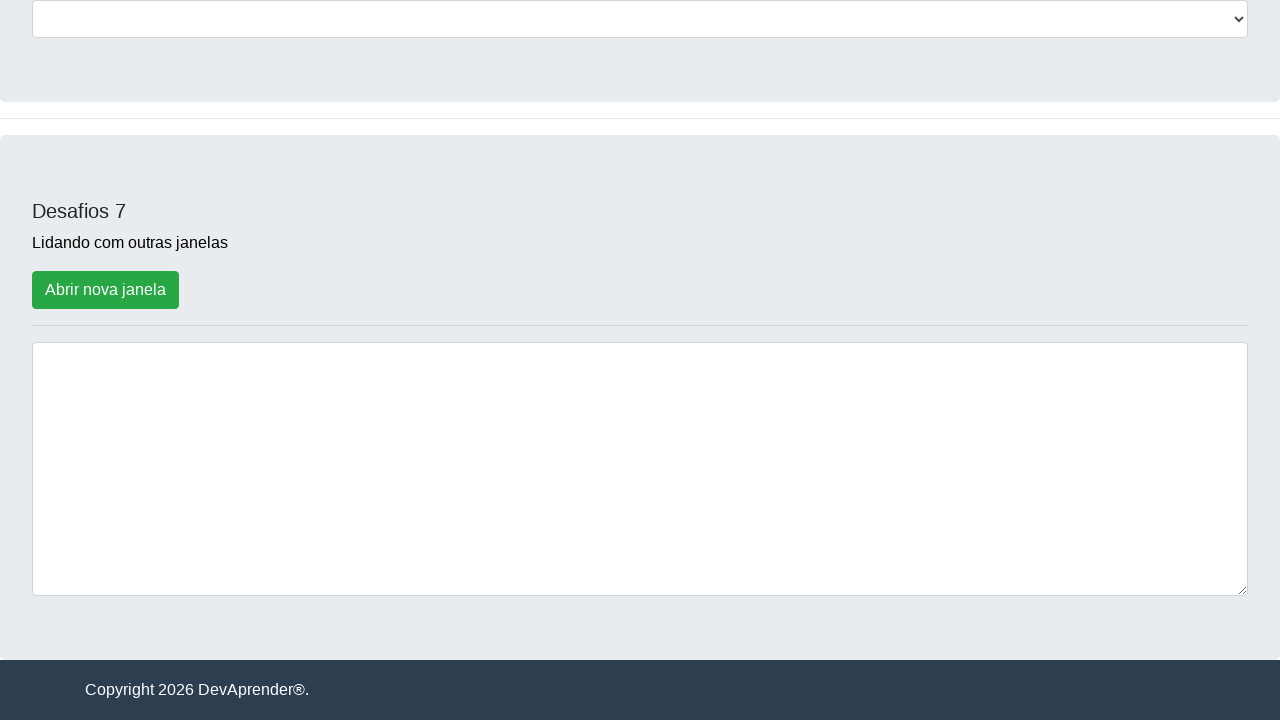

Scrolled back to the top of the page
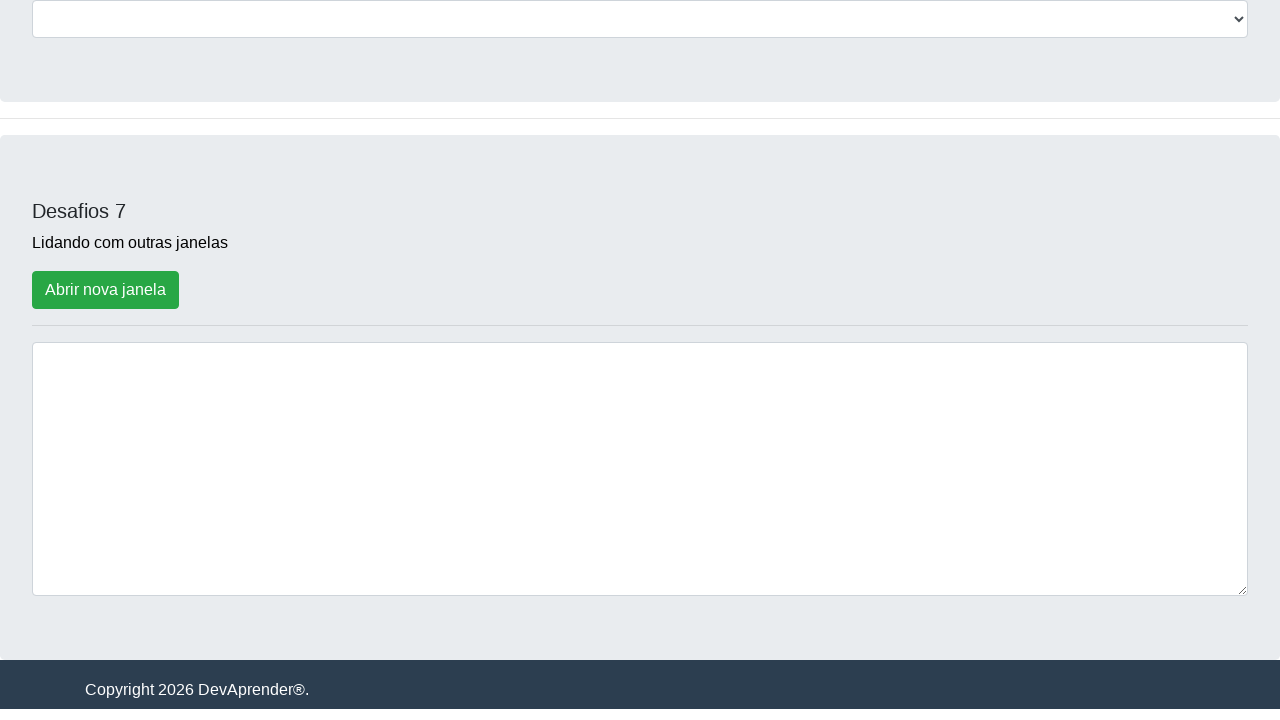

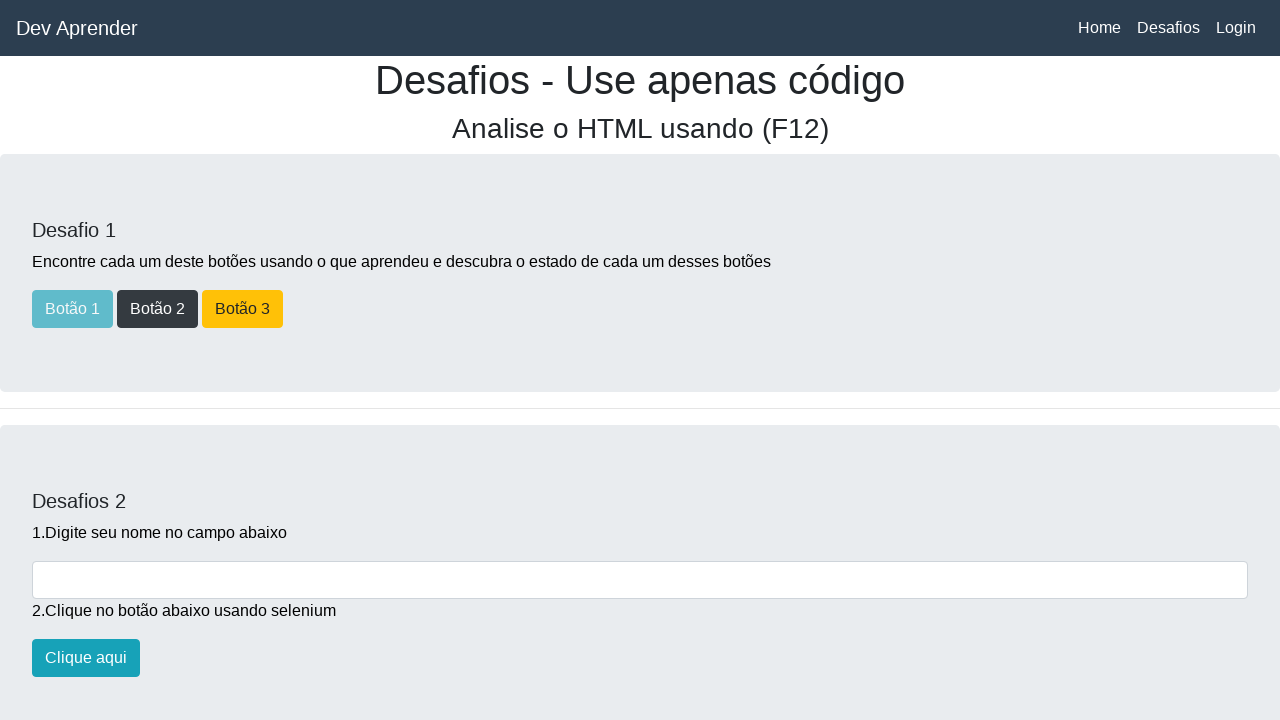